Tests various JavaScript alert interactions including simple alerts, confirmation dialogs, and prompt dialogs on the DemoQA alerts page

Starting URL: https://demoqa.com/alerts

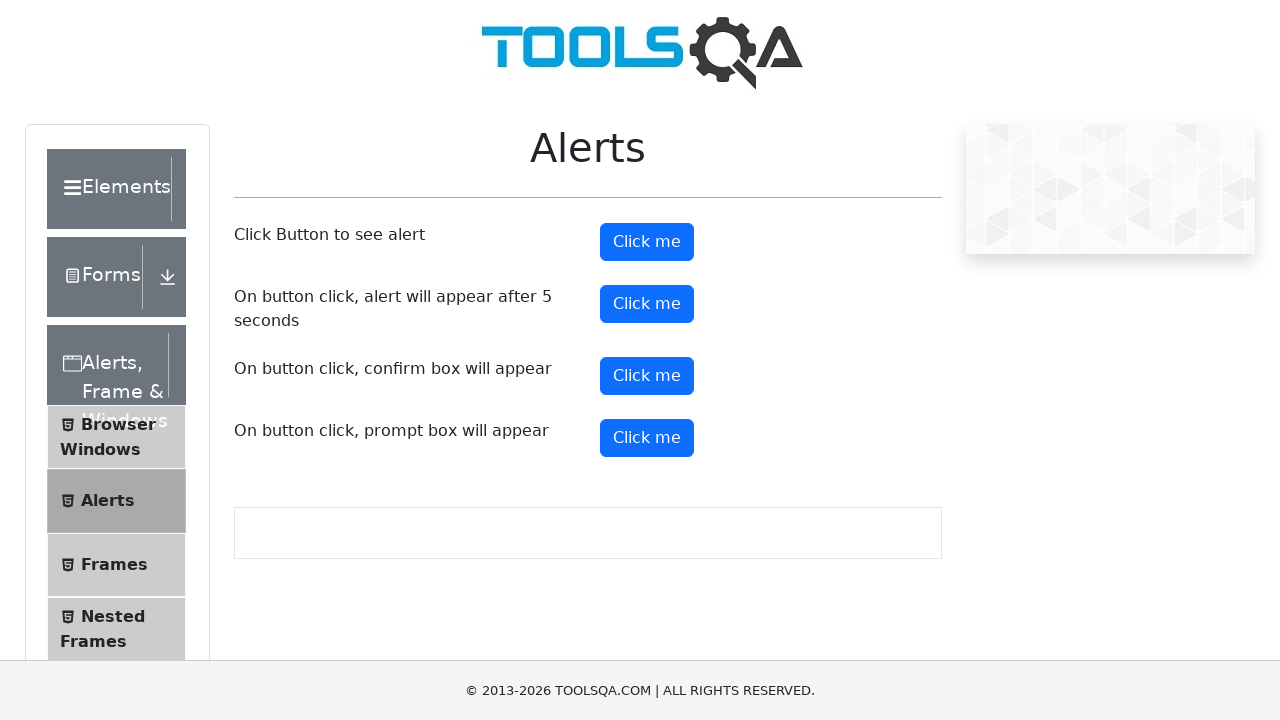

Clicked alert button to trigger simple alert at (647, 242) on #alertButton
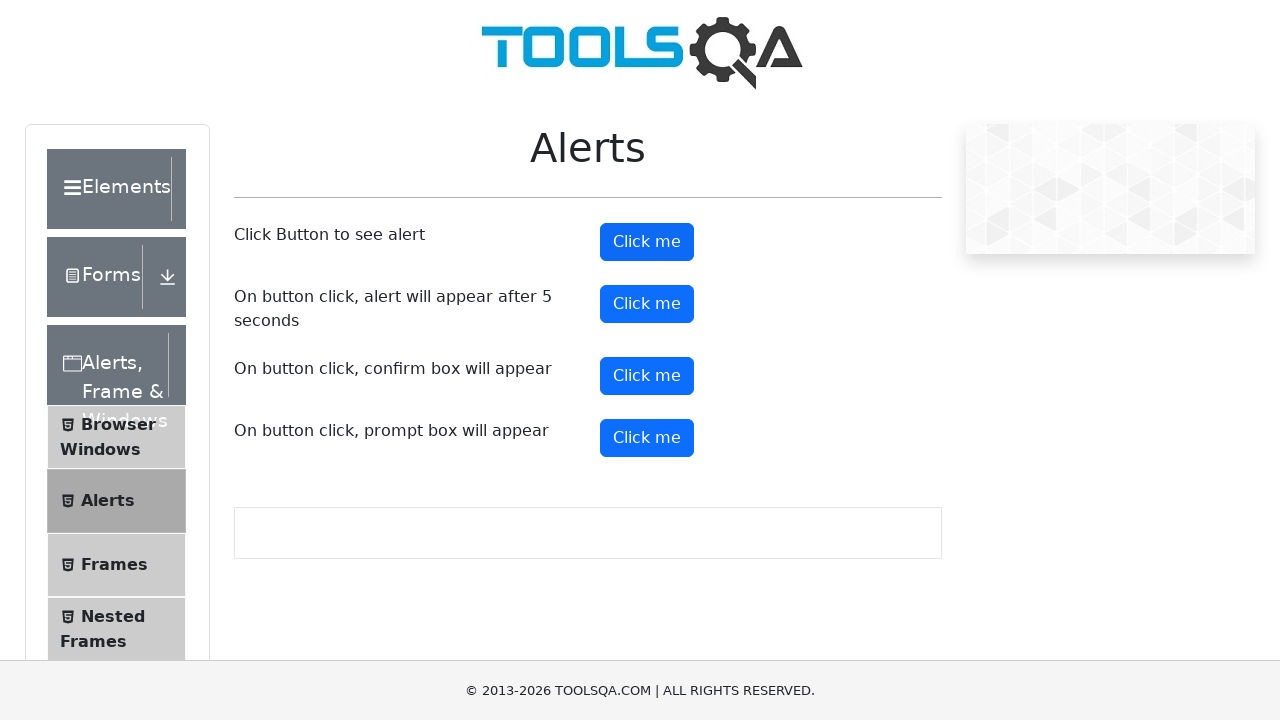

Set up dialog handler to accept alerts
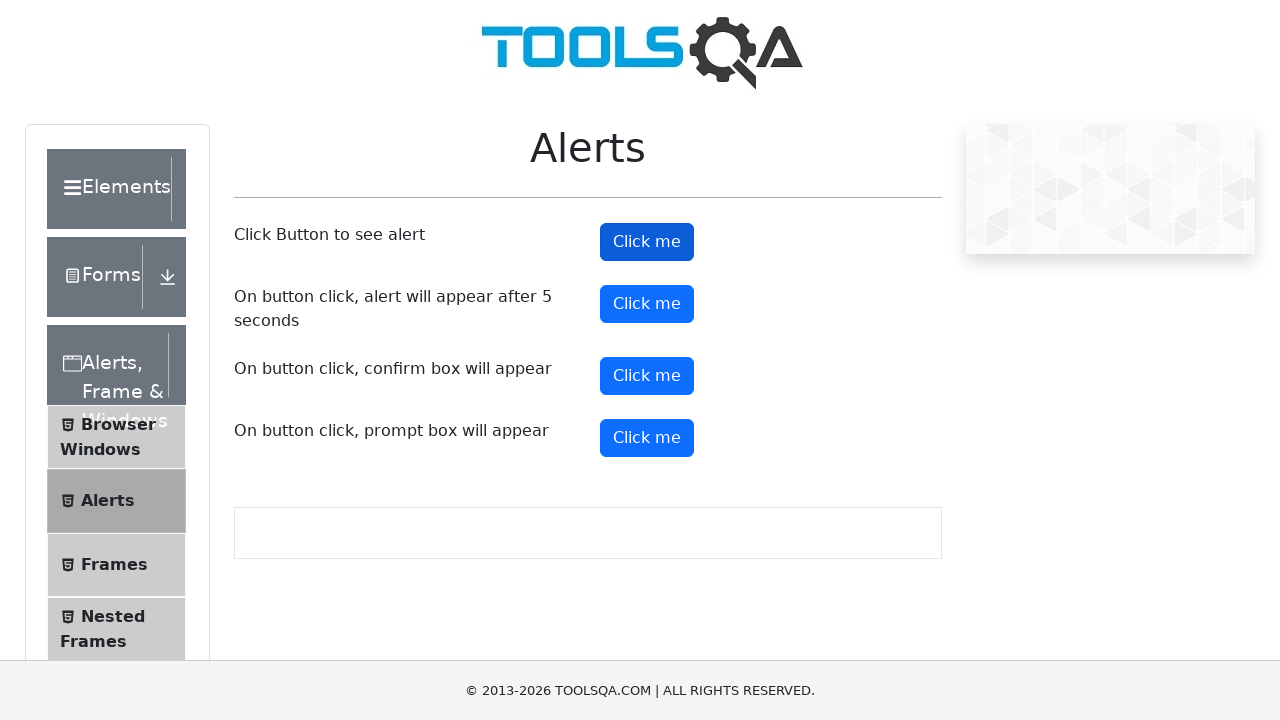

Clicked confirmation button to trigger confirmation dialog at (647, 376) on #confirmButton
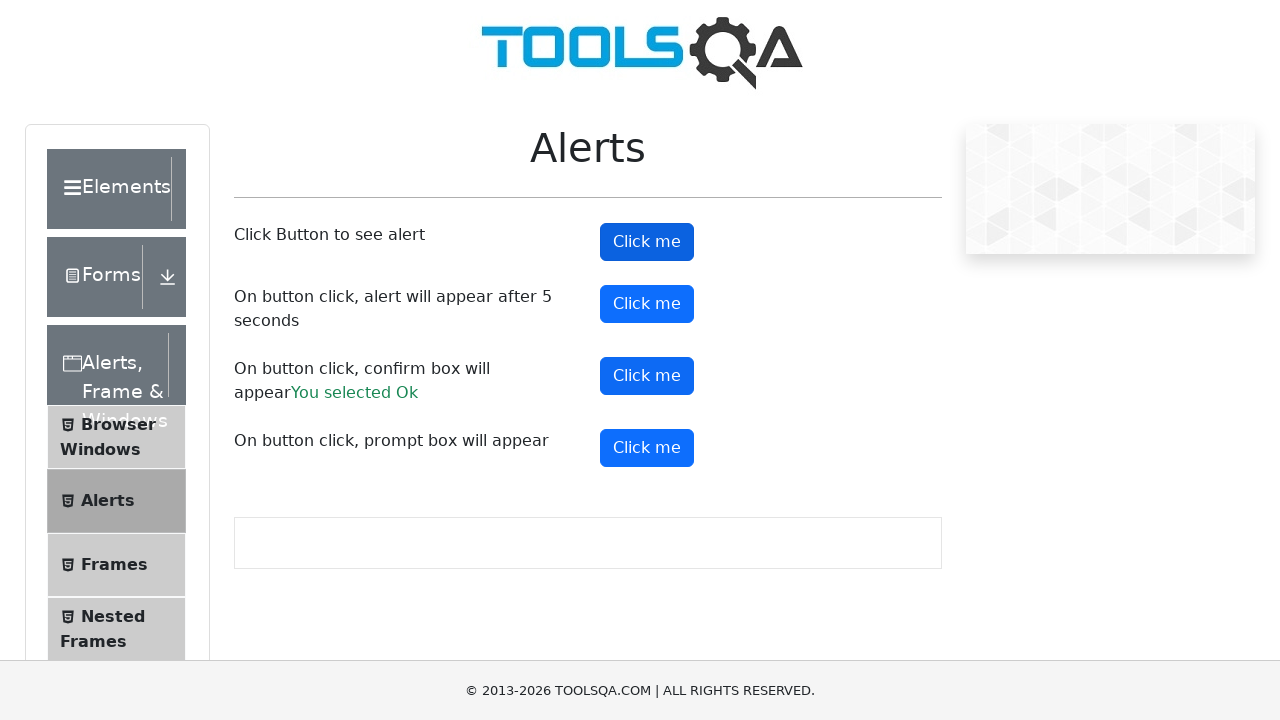

Set up one-time dialog handler to dismiss confirmation
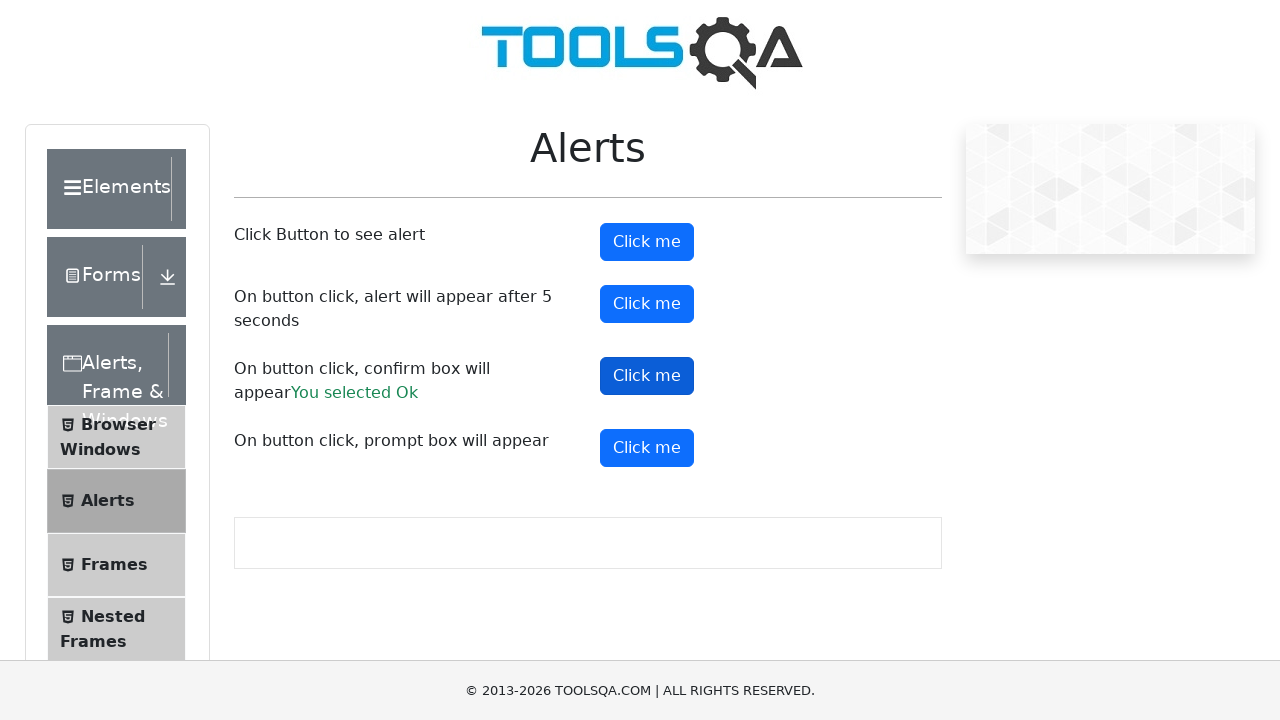

Clicked confirmation button again to trigger and dismiss confirmation dialog at (647, 376) on #confirmButton
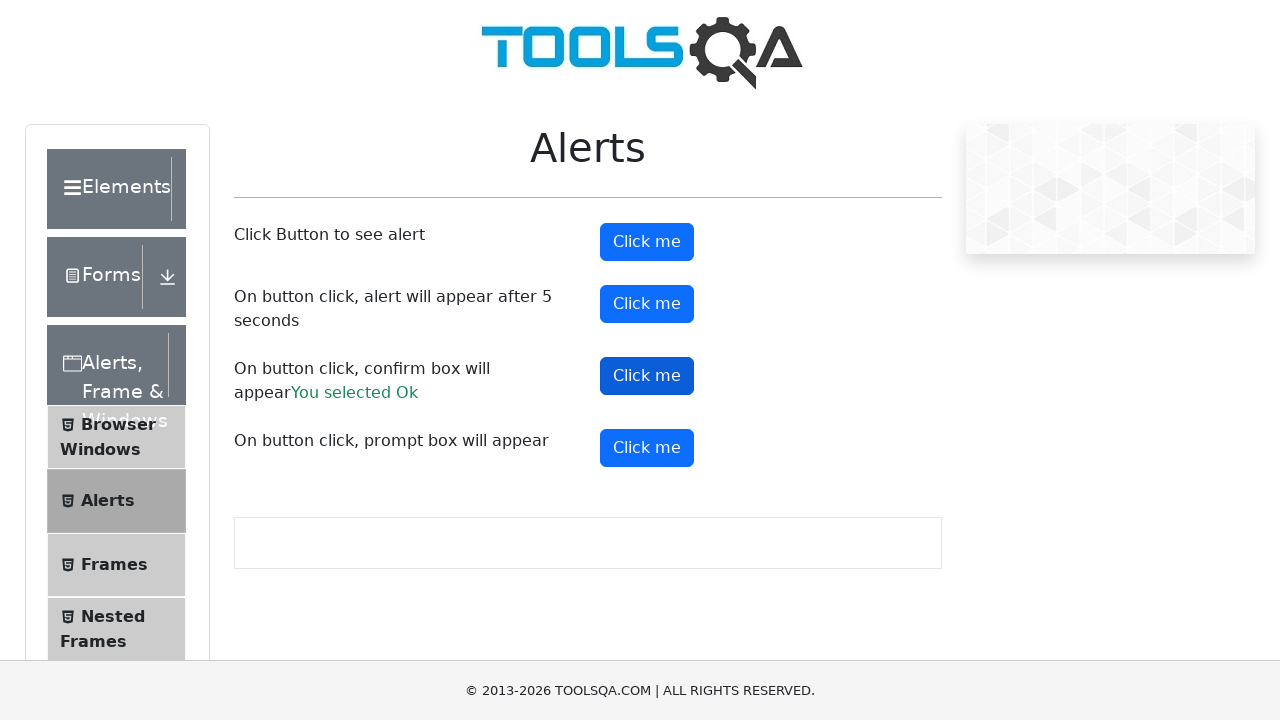

Clicked prompt button to trigger prompt dialog at (647, 448) on #promtButton
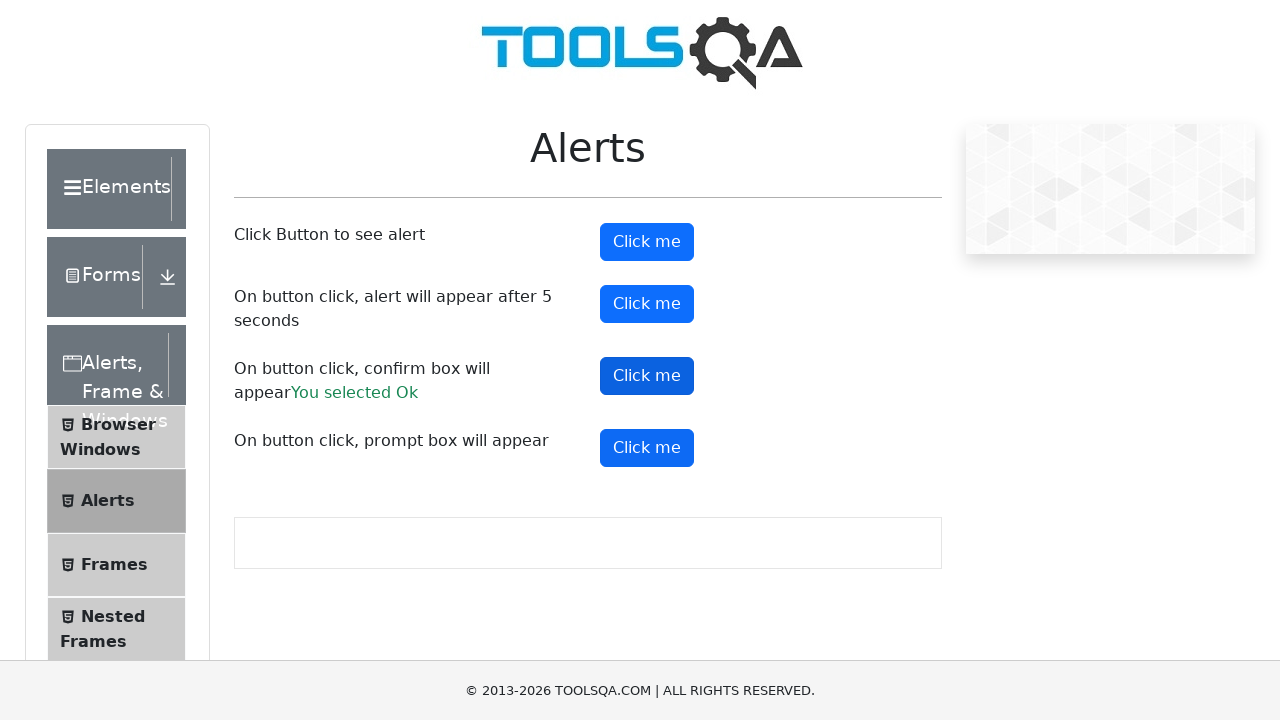

Set up one-time dialog handler to enter 'Hello World' in prompt
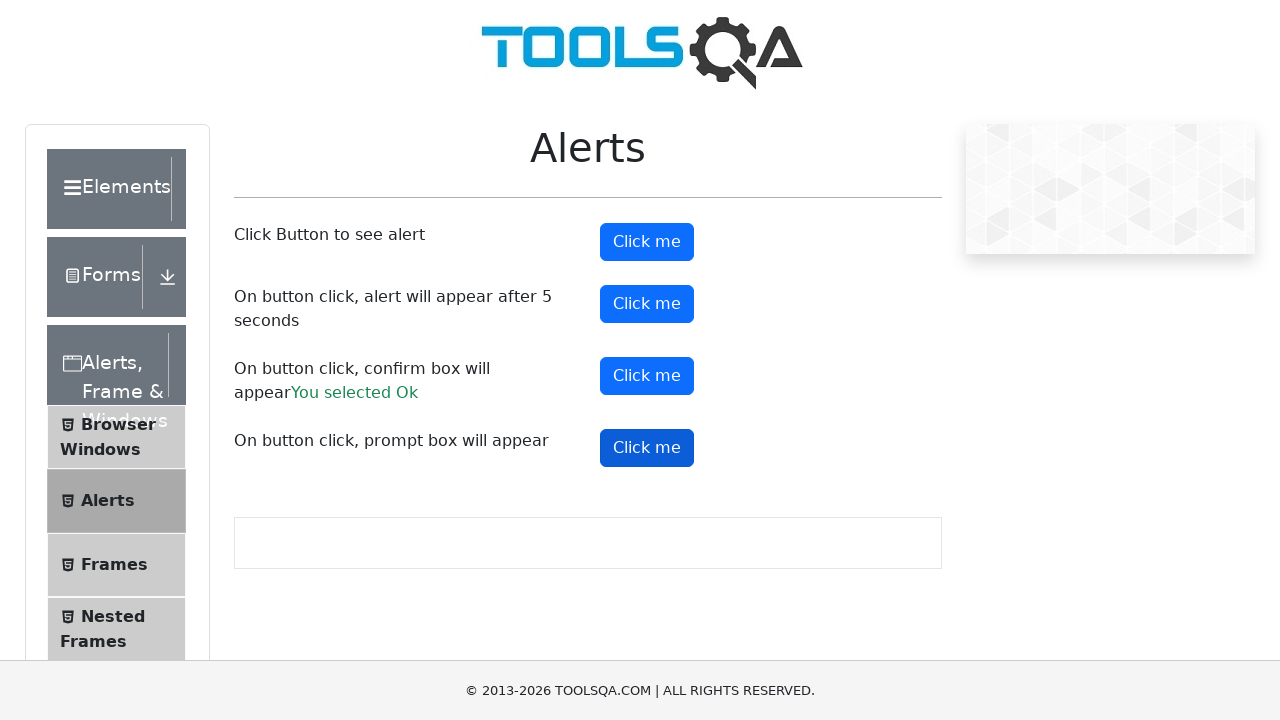

Clicked prompt button again to trigger and handle prompt dialog at (647, 448) on #promtButton
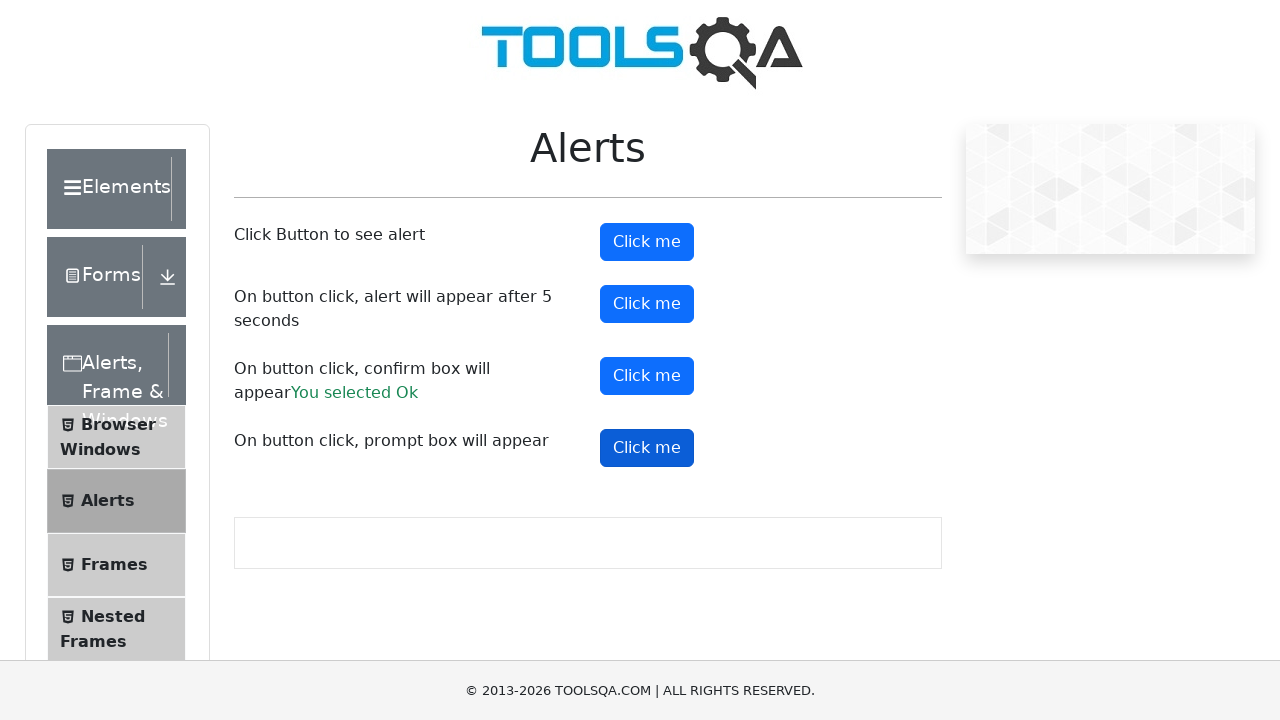

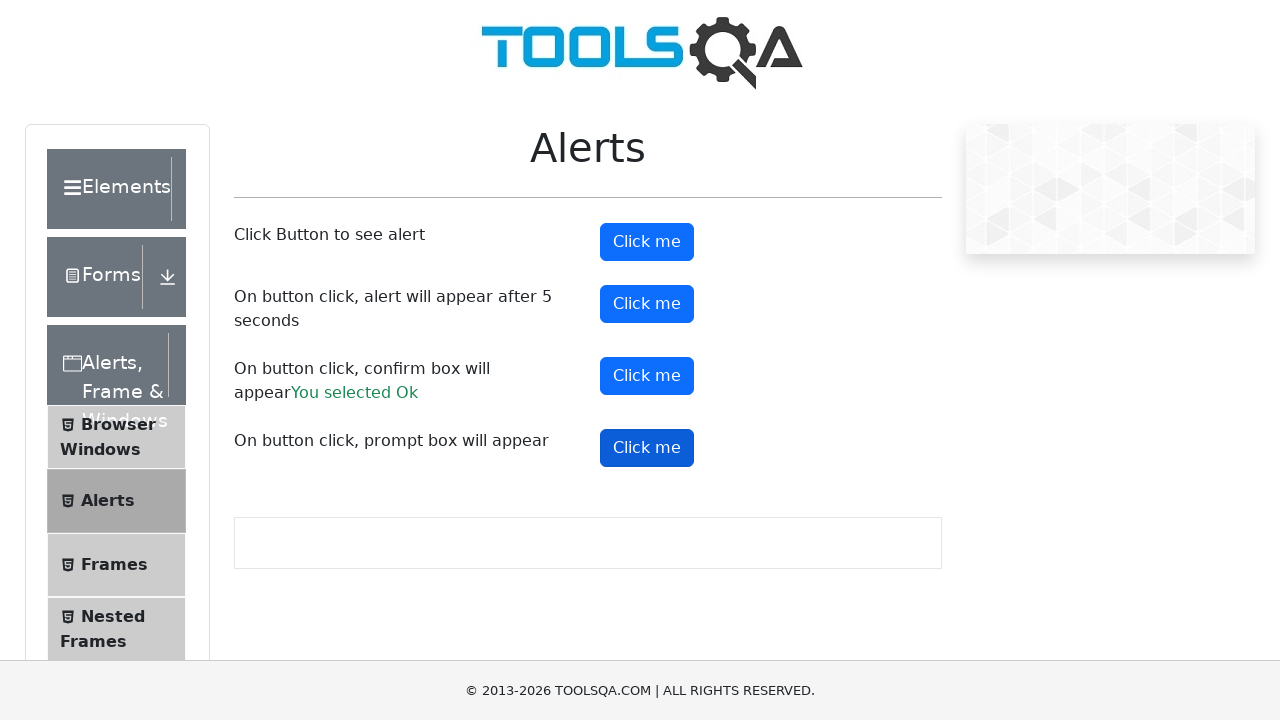